Navigates to day.az website and verifies footer links are present by finding and listing all links in the footer section

Starting URL: https://www.day.az/

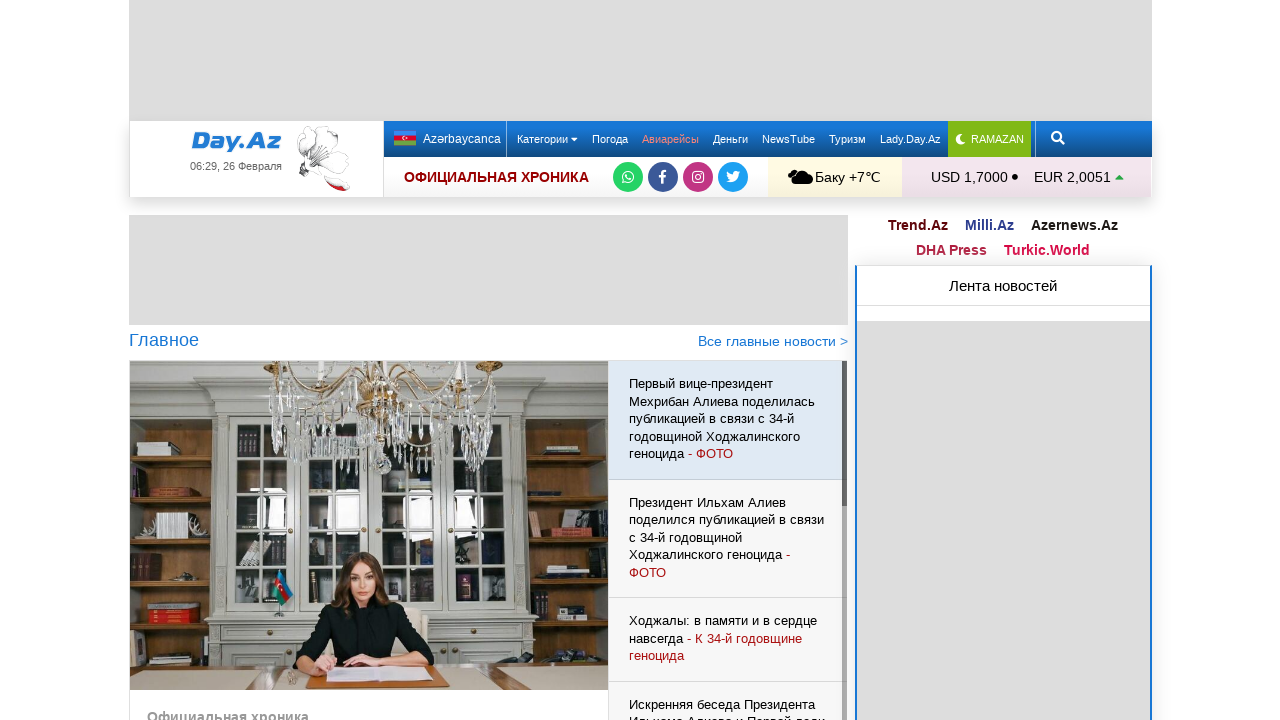

Navigated to https://www.day.az/
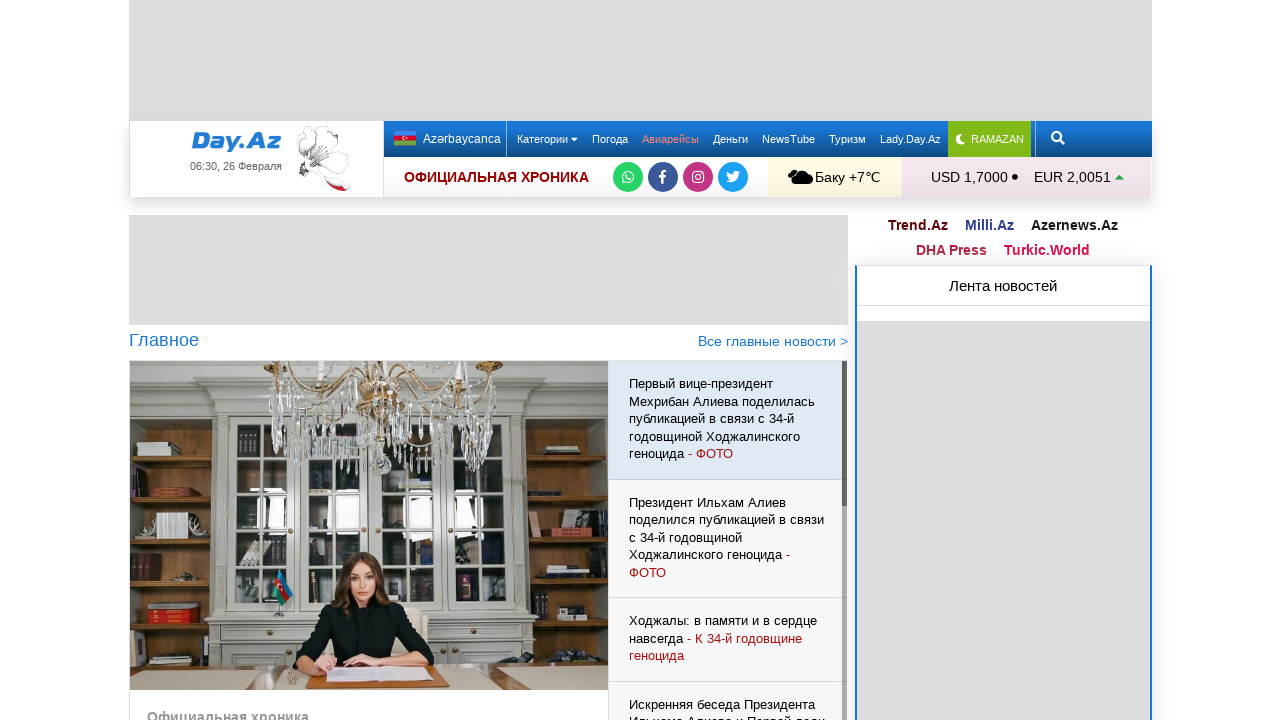

Footer container loaded and ready
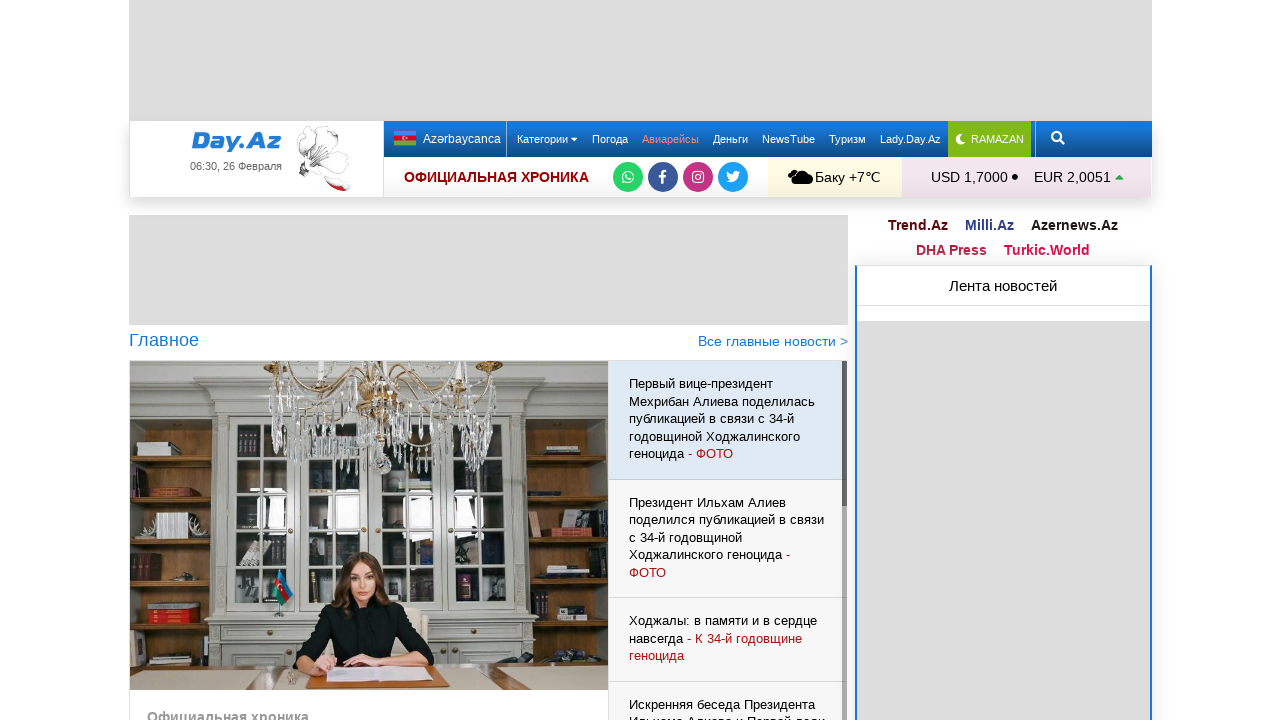

Located footer element
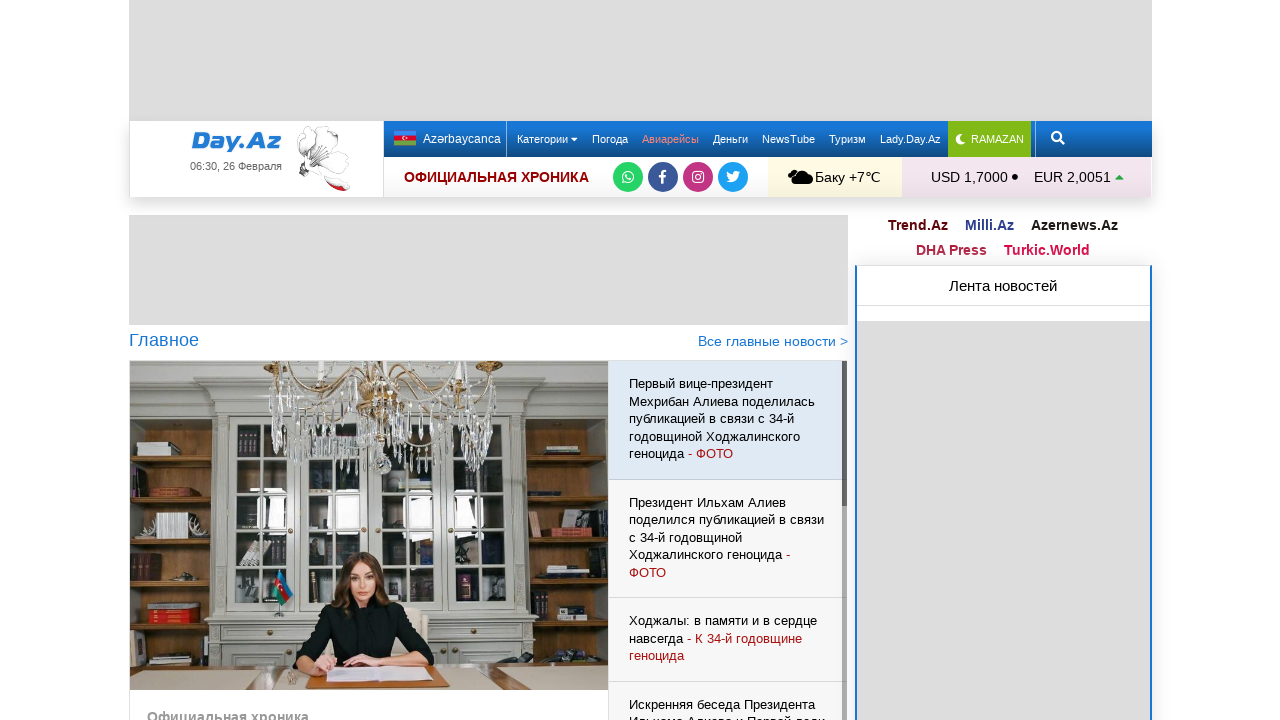

Retrieved all footer links
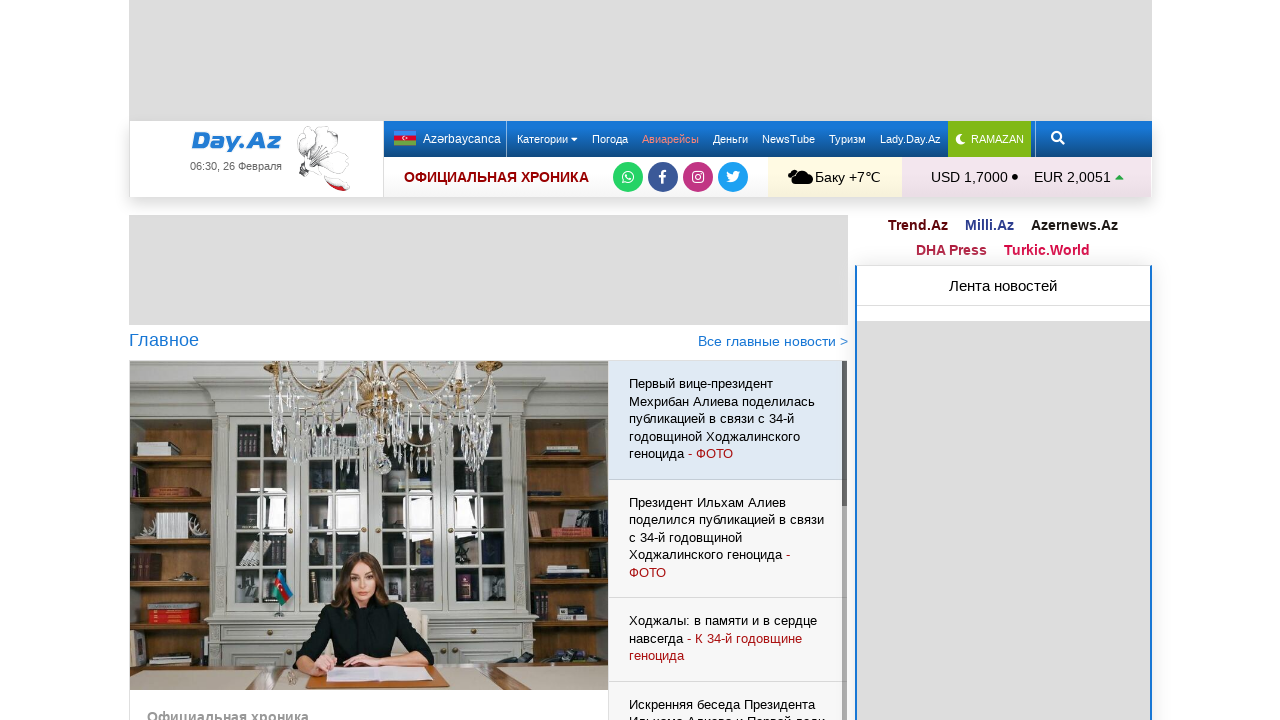

Found 22 footer links
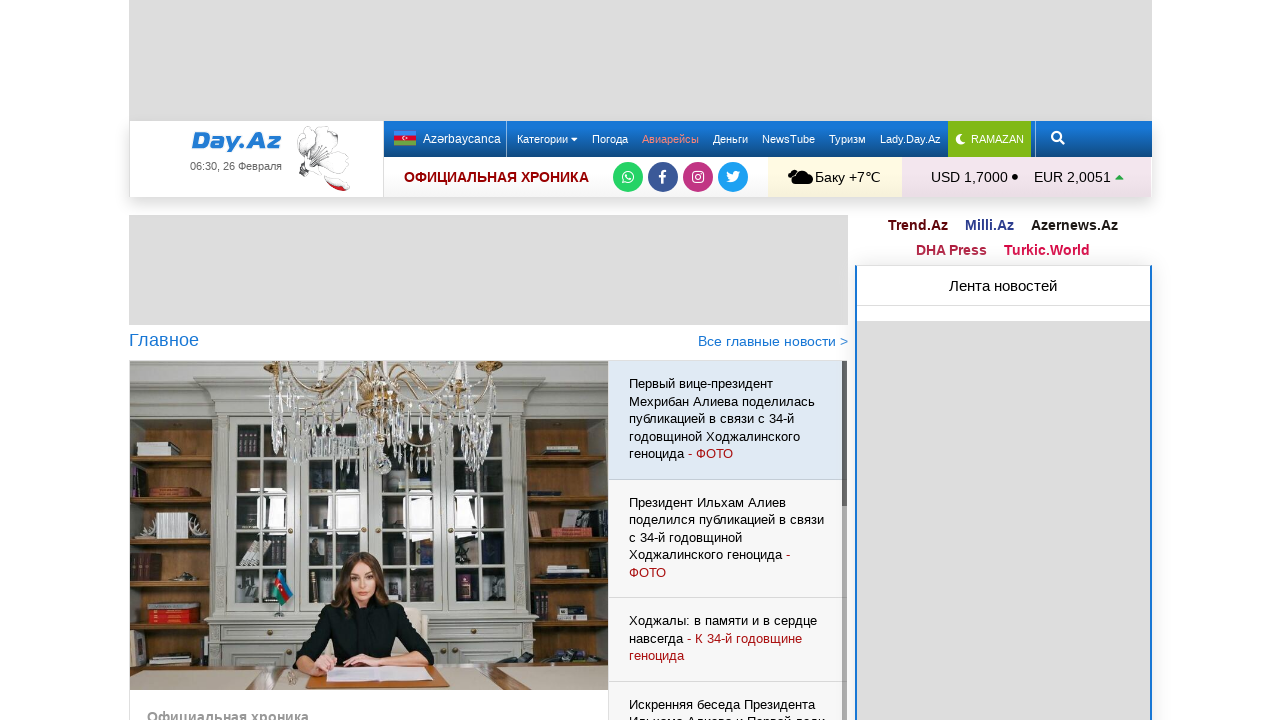

Listed footer link: Новости
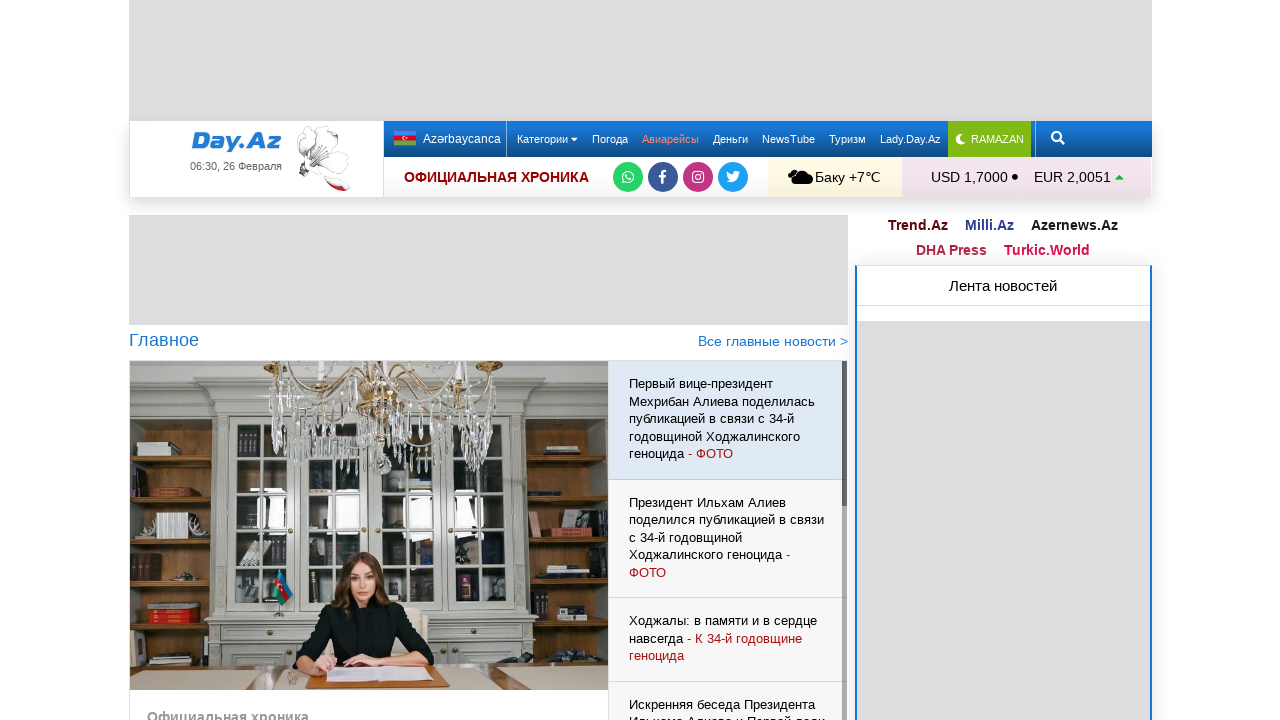

Listed footer link: Погода
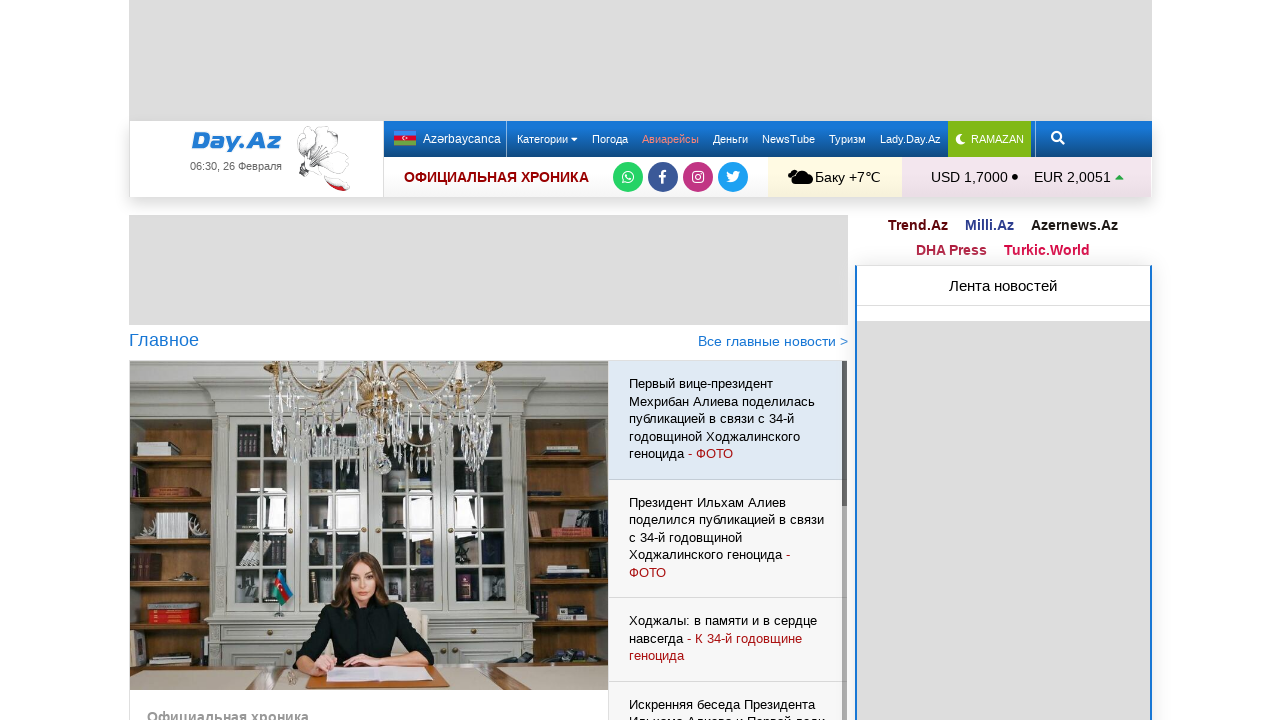

Listed footer link: Lady.Day.Az
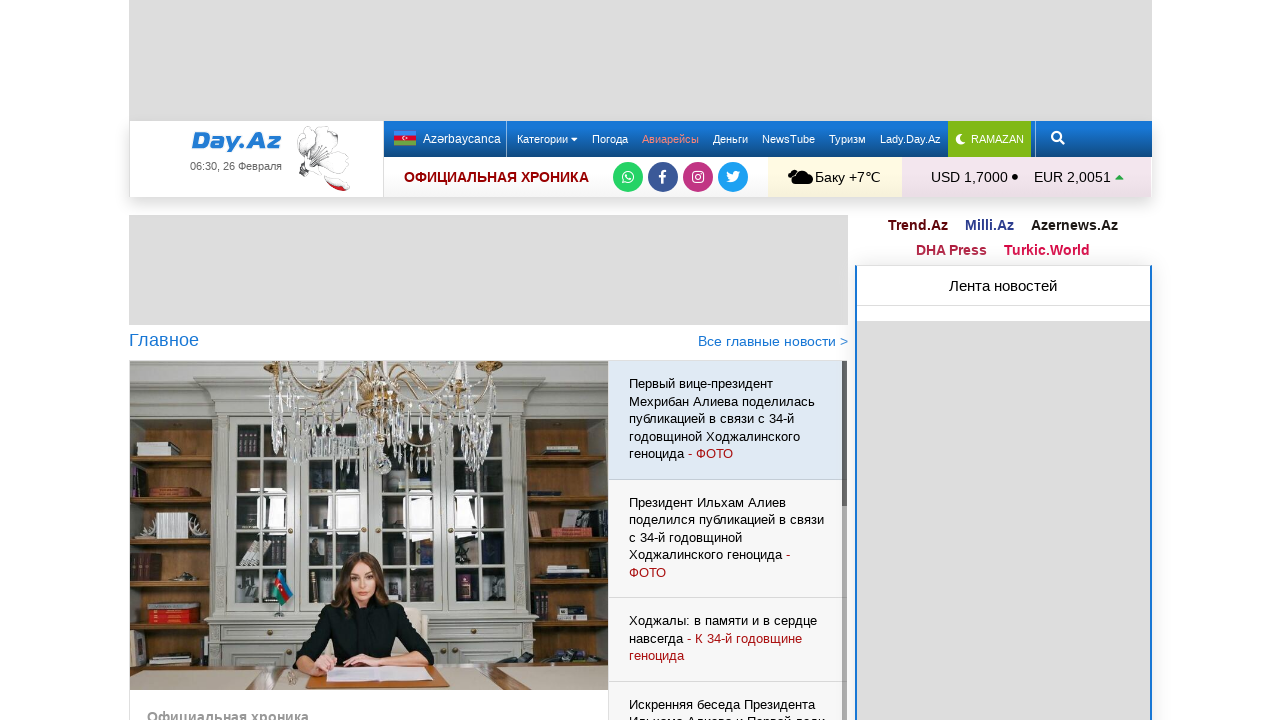

Listed footer link: Авиарейсы
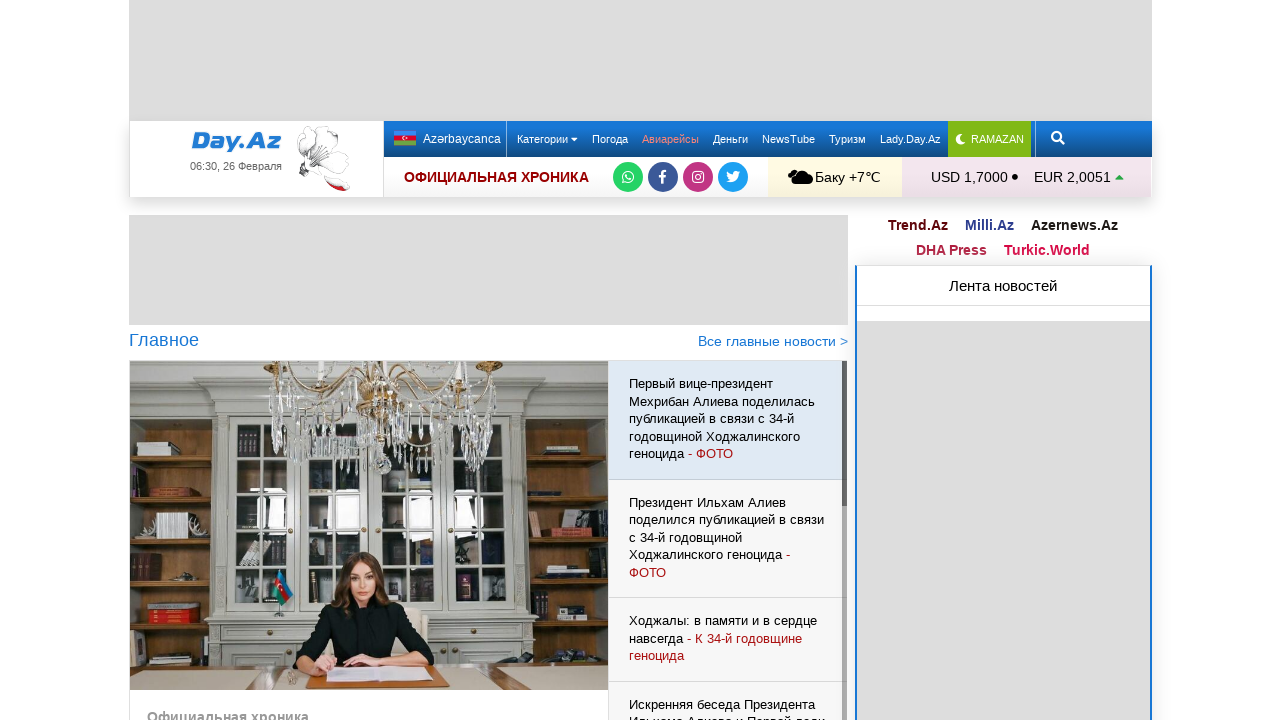

Listed footer link: Деньги
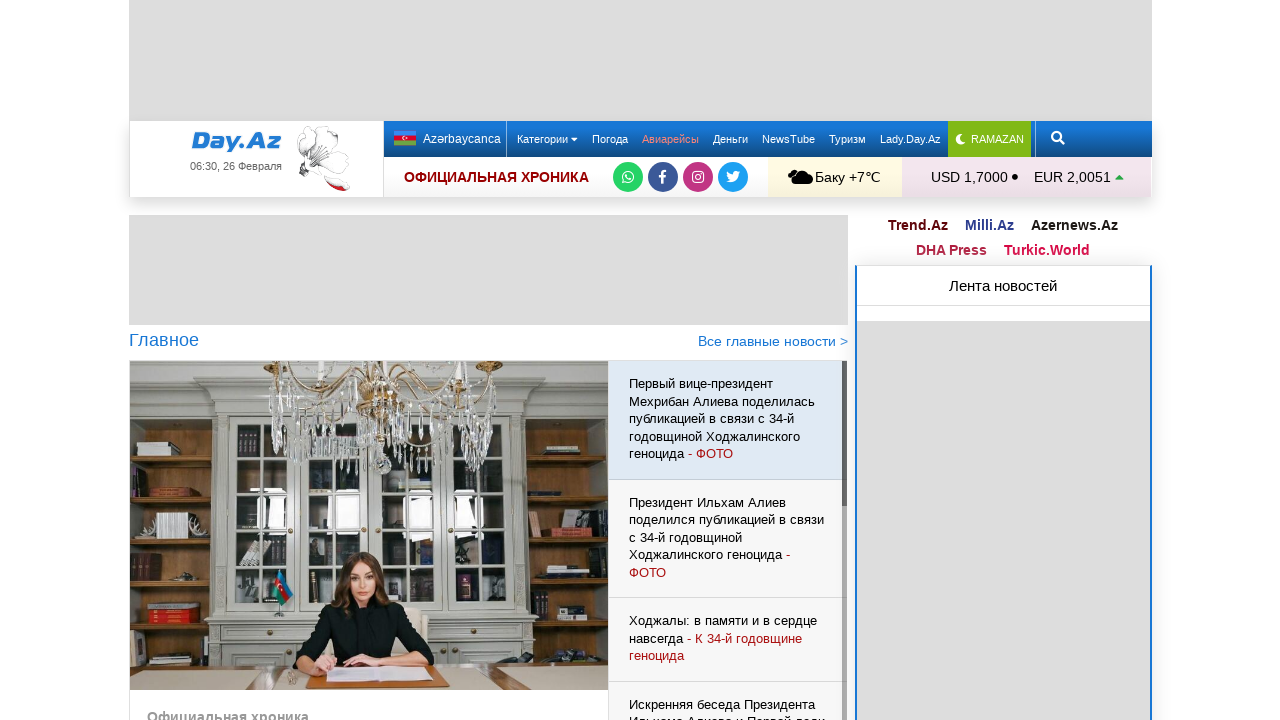

Listed footer link: О нас
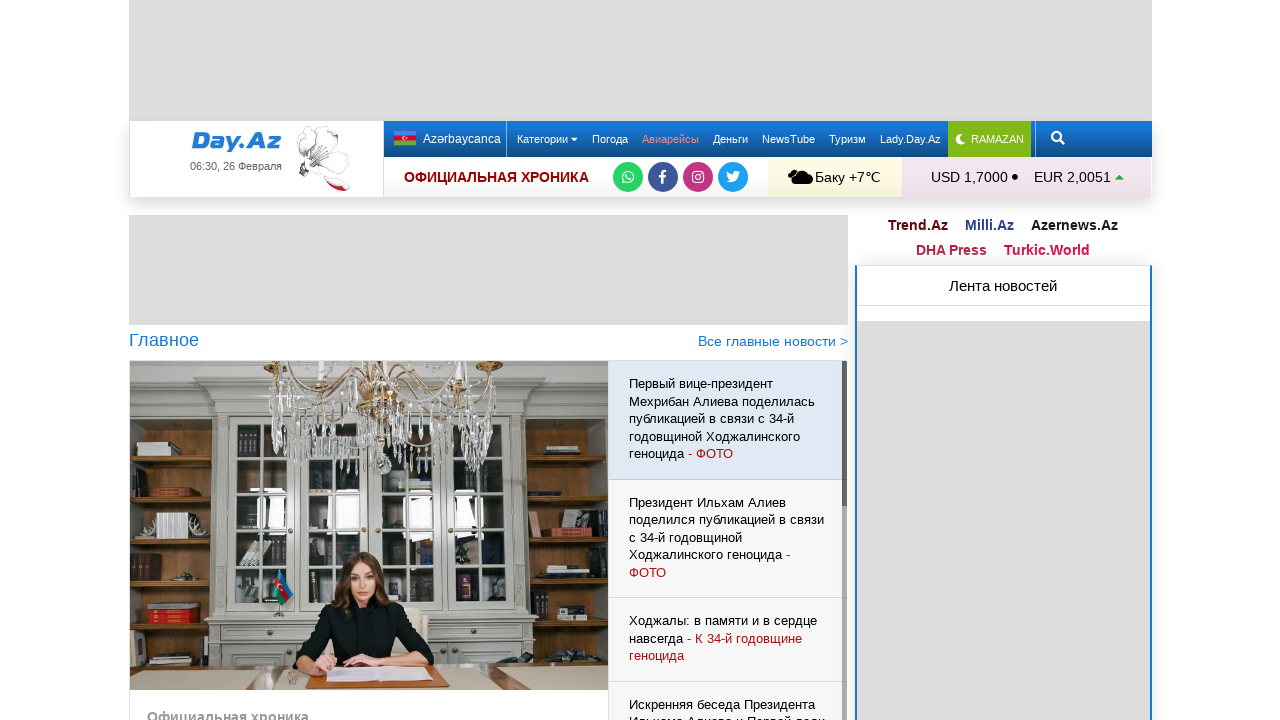

Listed footer link: Контакты
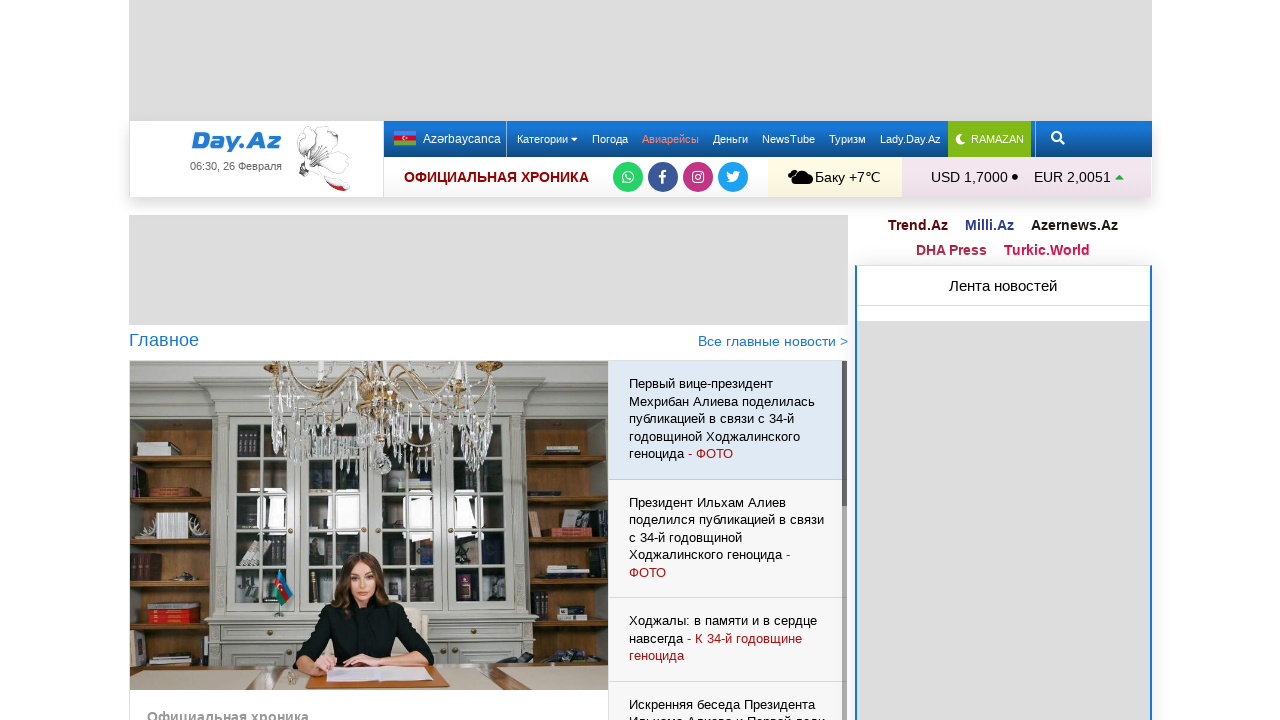

Listed footer link: Правила использования материалов
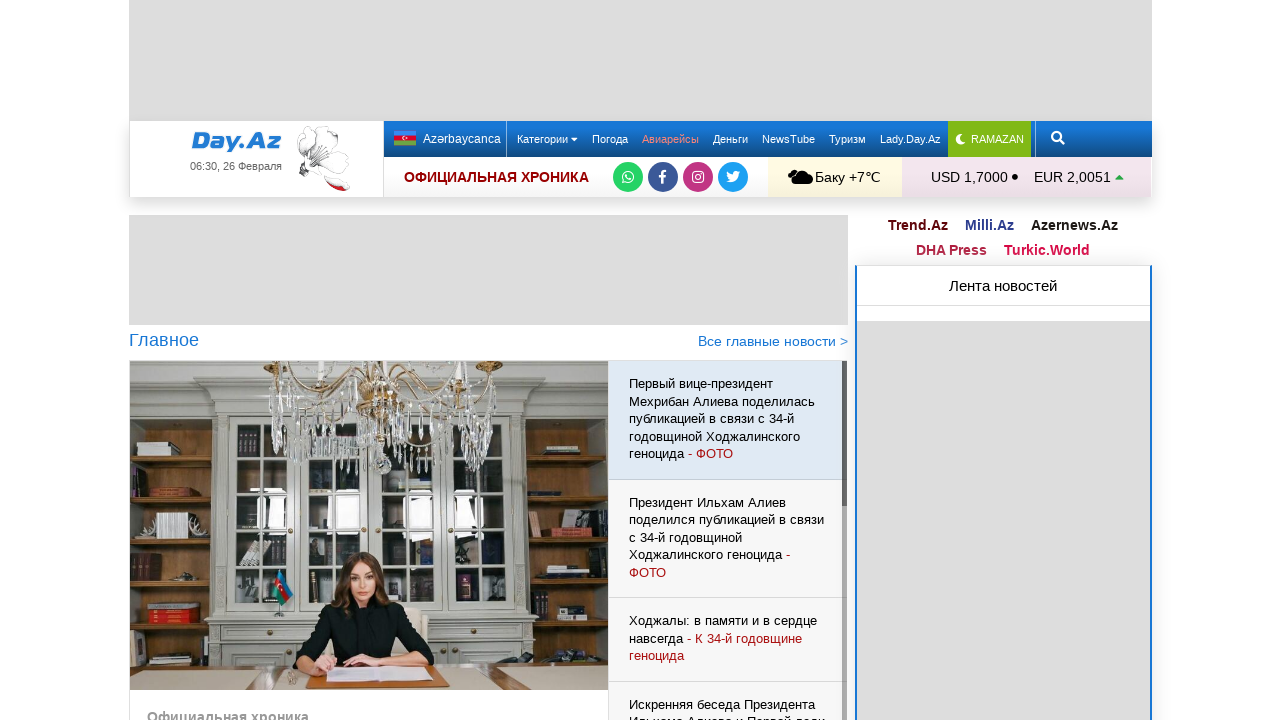

Listed footer link: Политика конфиденциальности
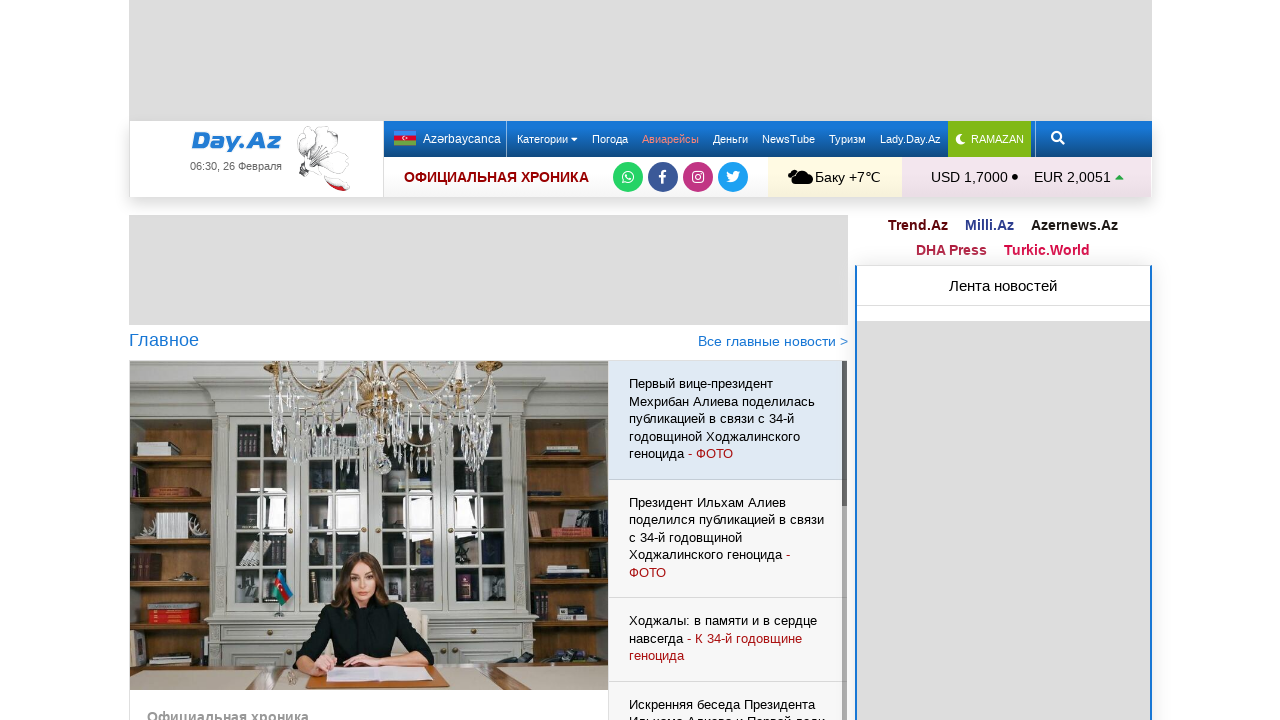

Listed footer link: Написать в редакцию
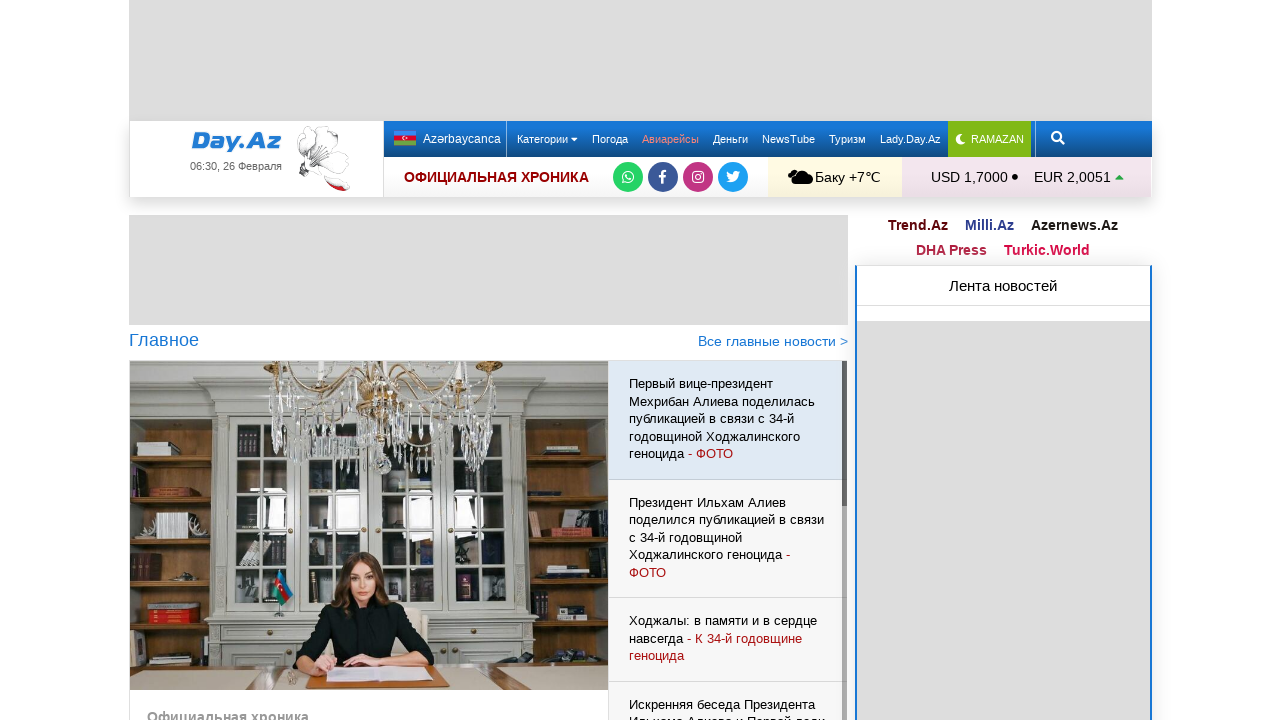

Listed footer link: Размещение рекламы
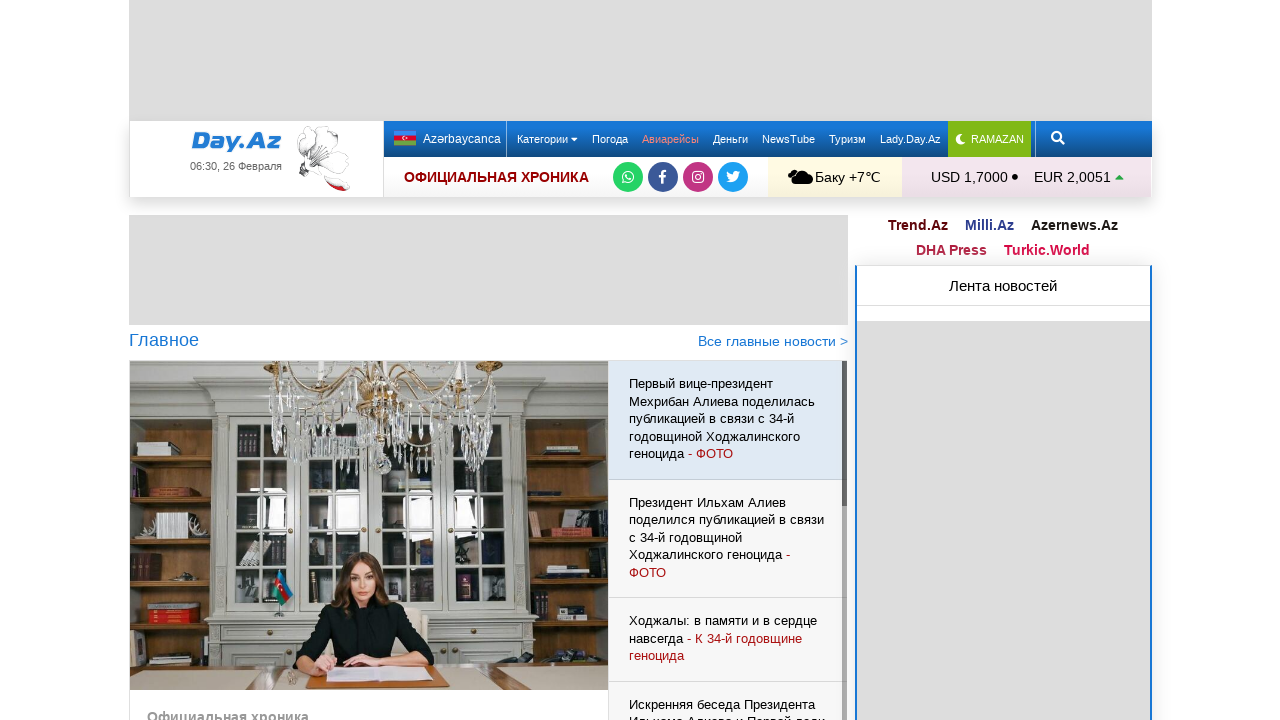

Listed footer link: RSS
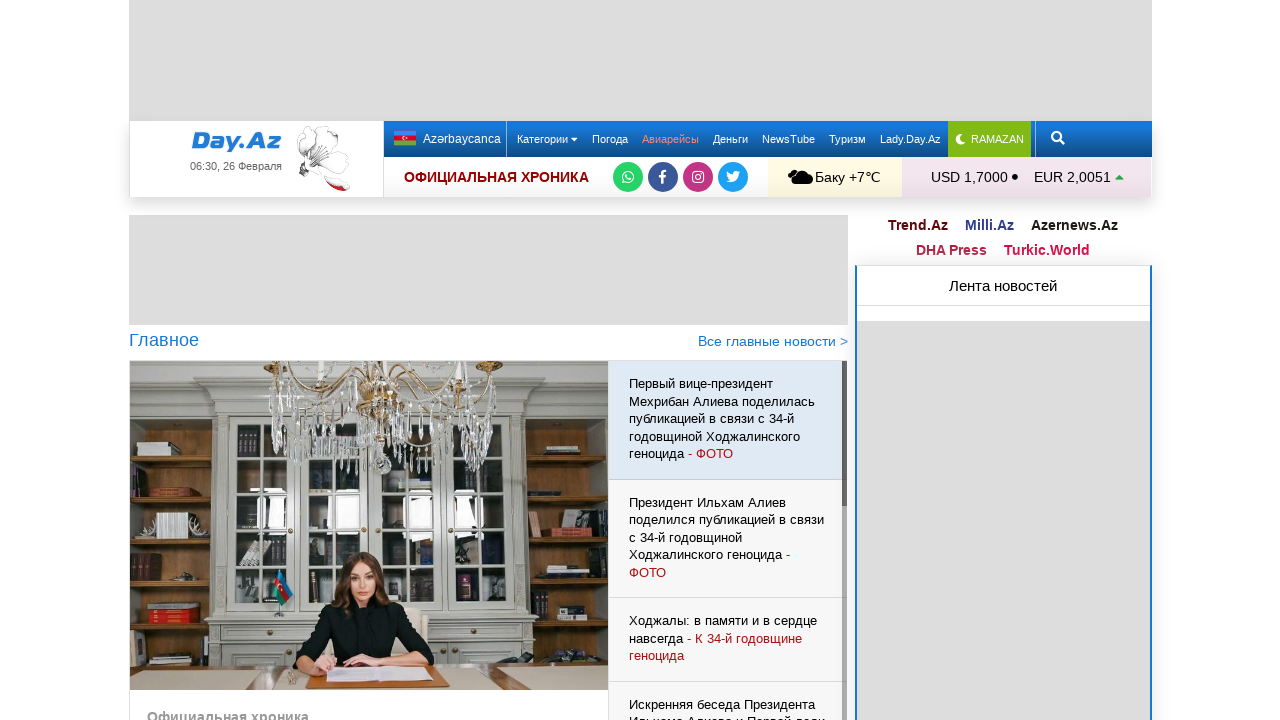

Listed footer link: Наш Азербайджан: Вместе мы сила
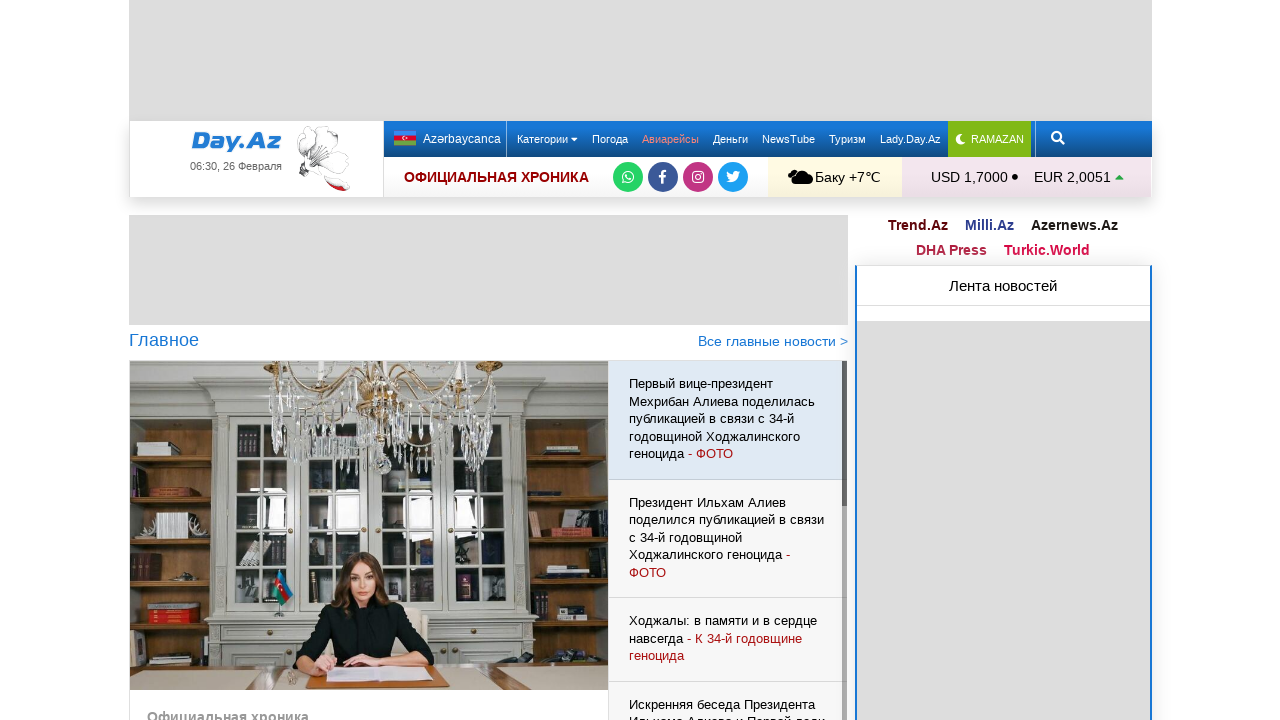

Listed footer link: Мой Баку
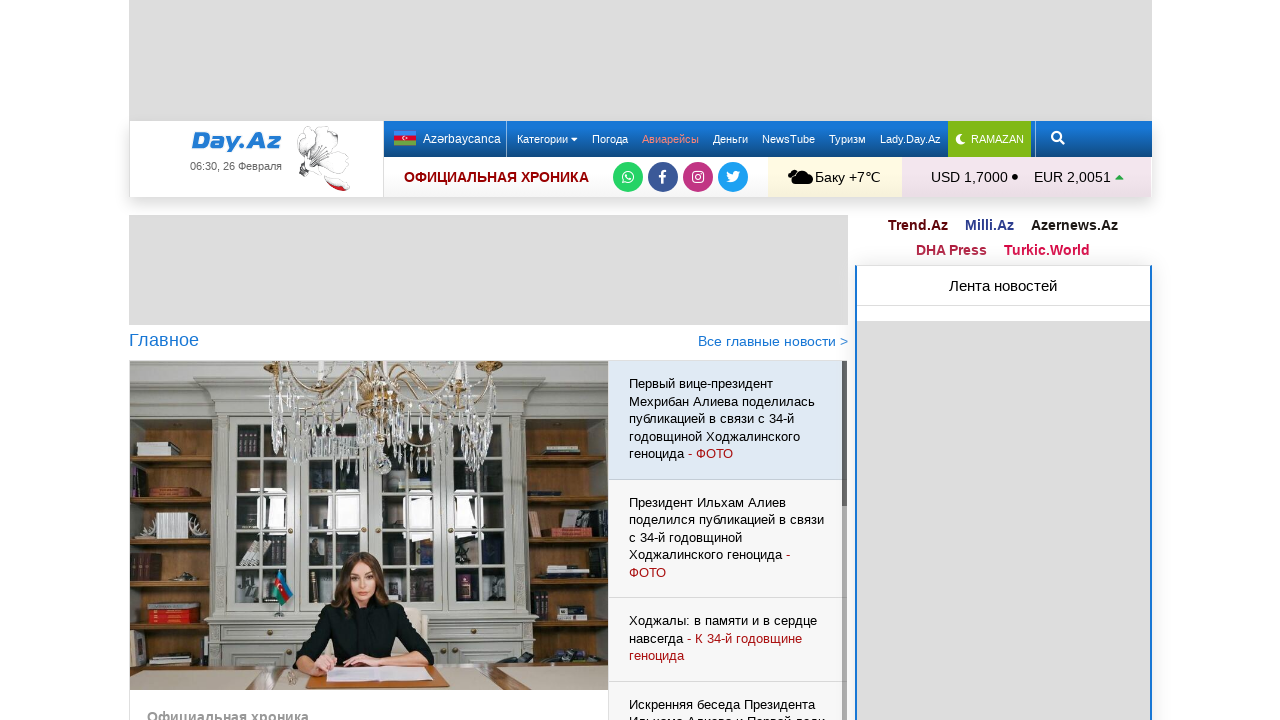

Listed footer link: 
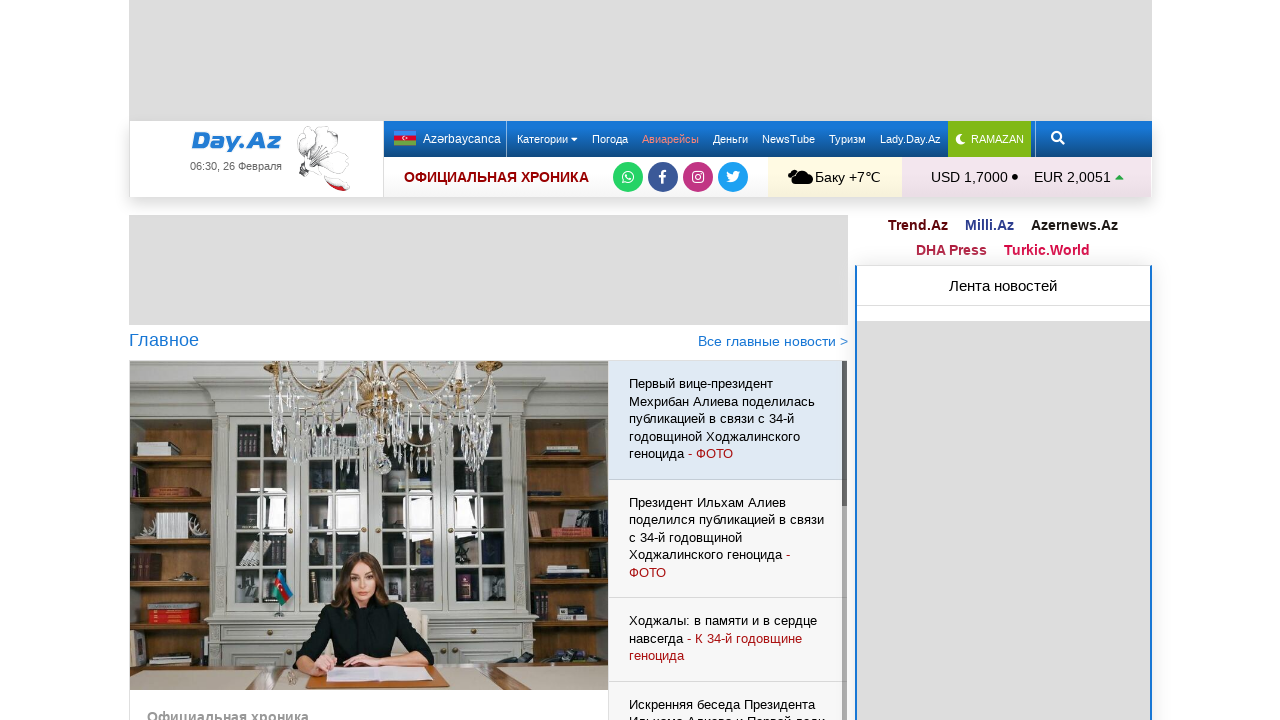

Listed footer link: 
                            
                        
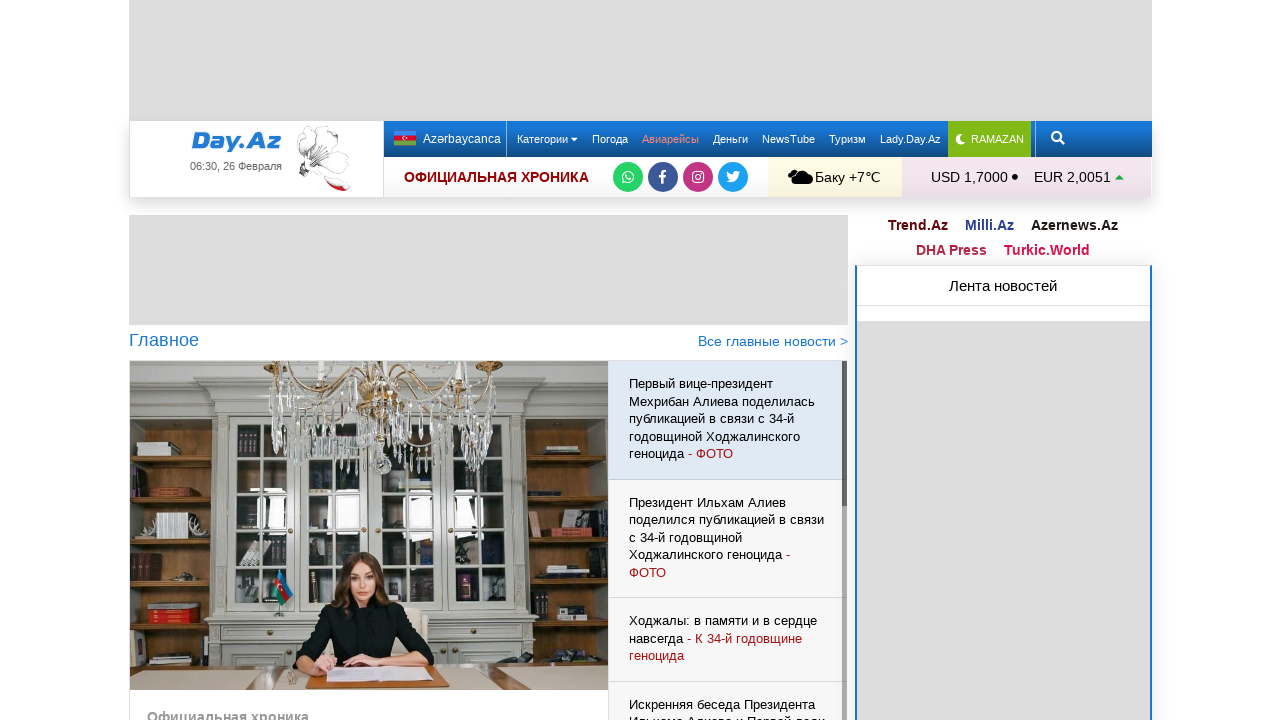

Listed footer link: 
                            
                        
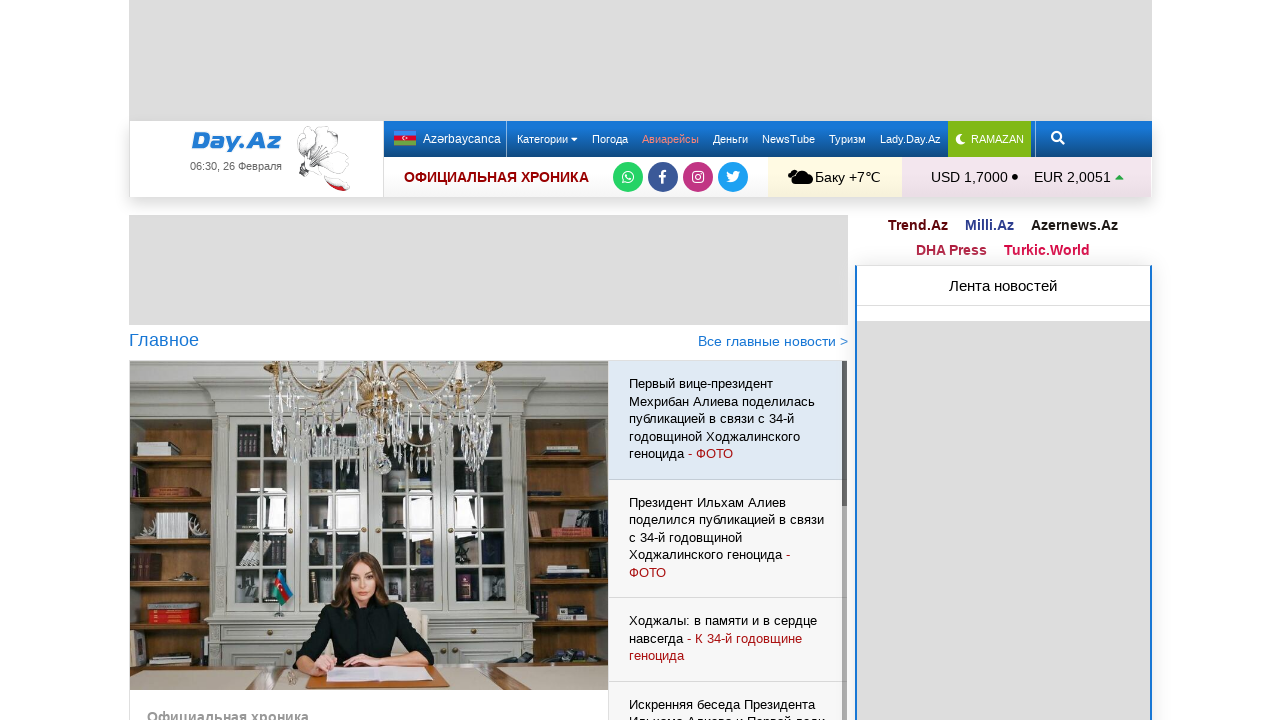

Listed footer link: 
                            
                        
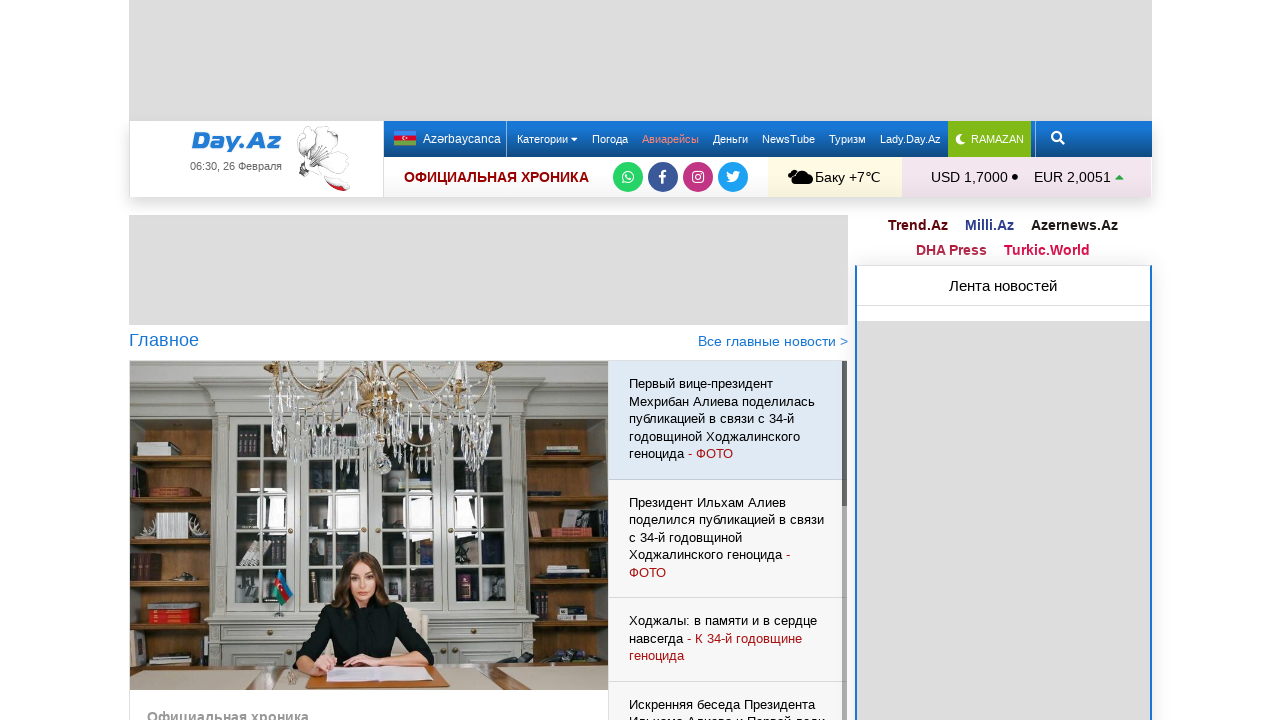

Listed footer link: 
                            
                        
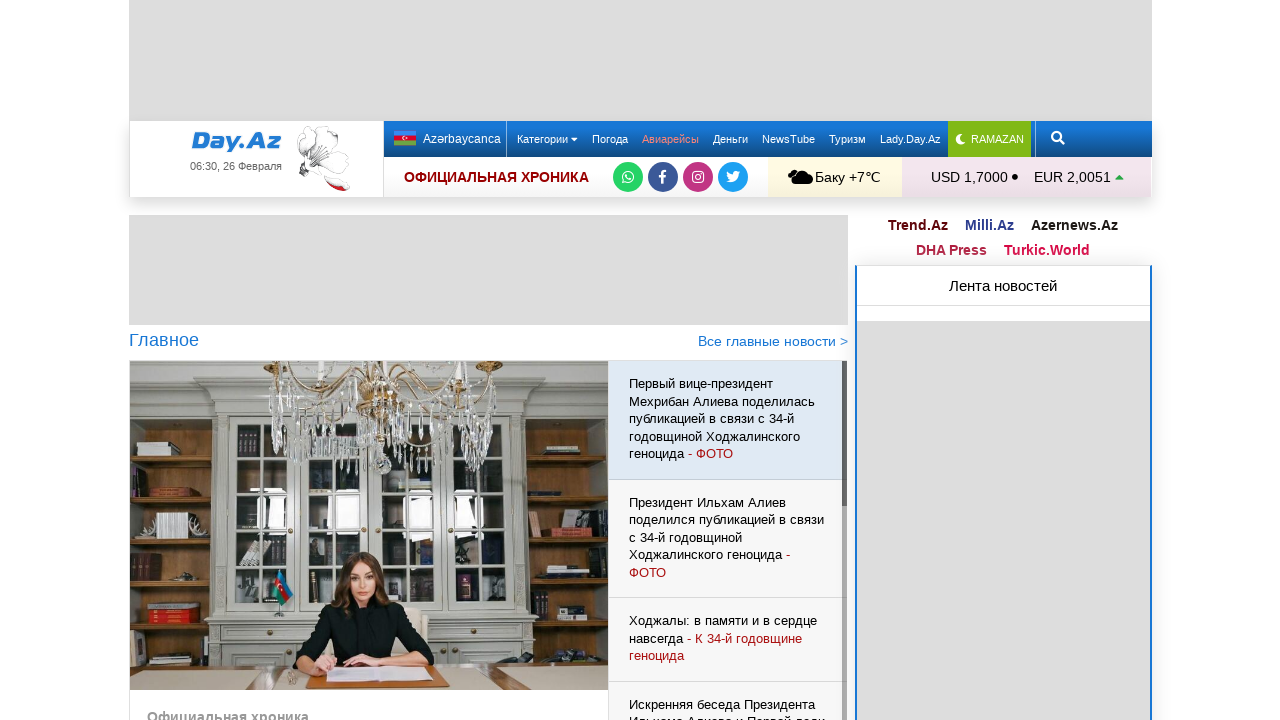

Listed footer link: 
                            
                        
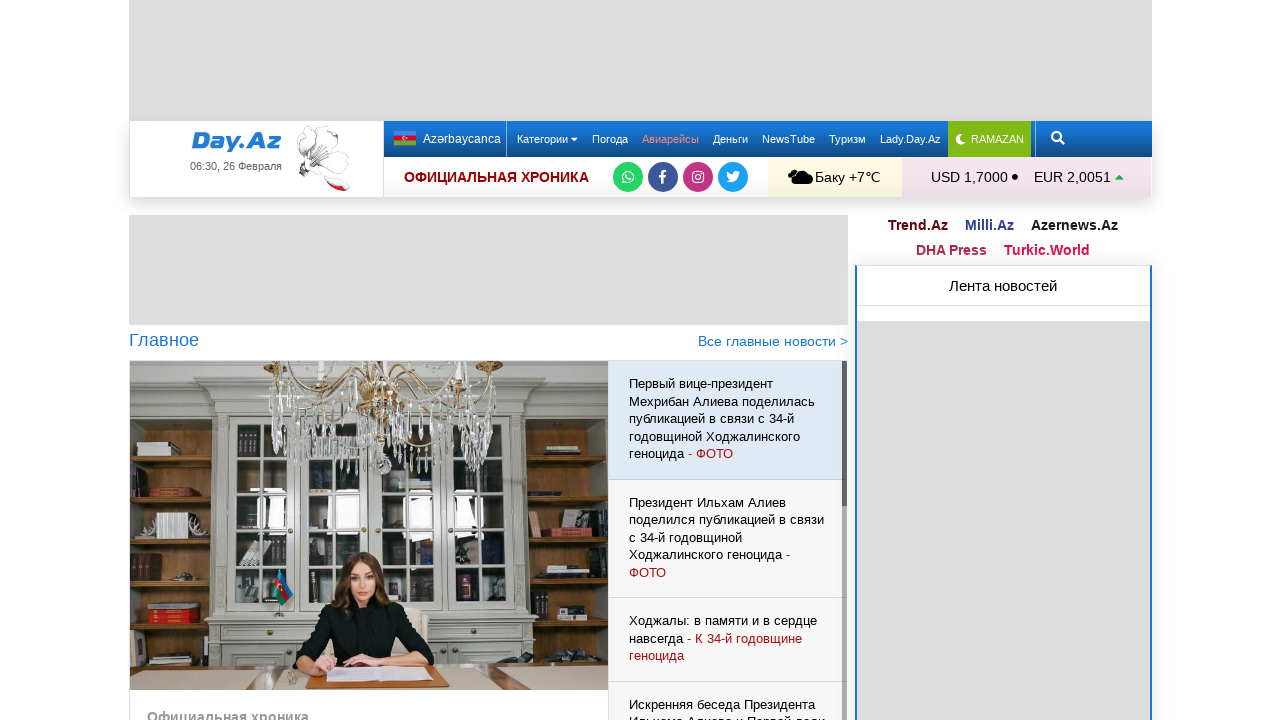

Listed footer link: 
                        
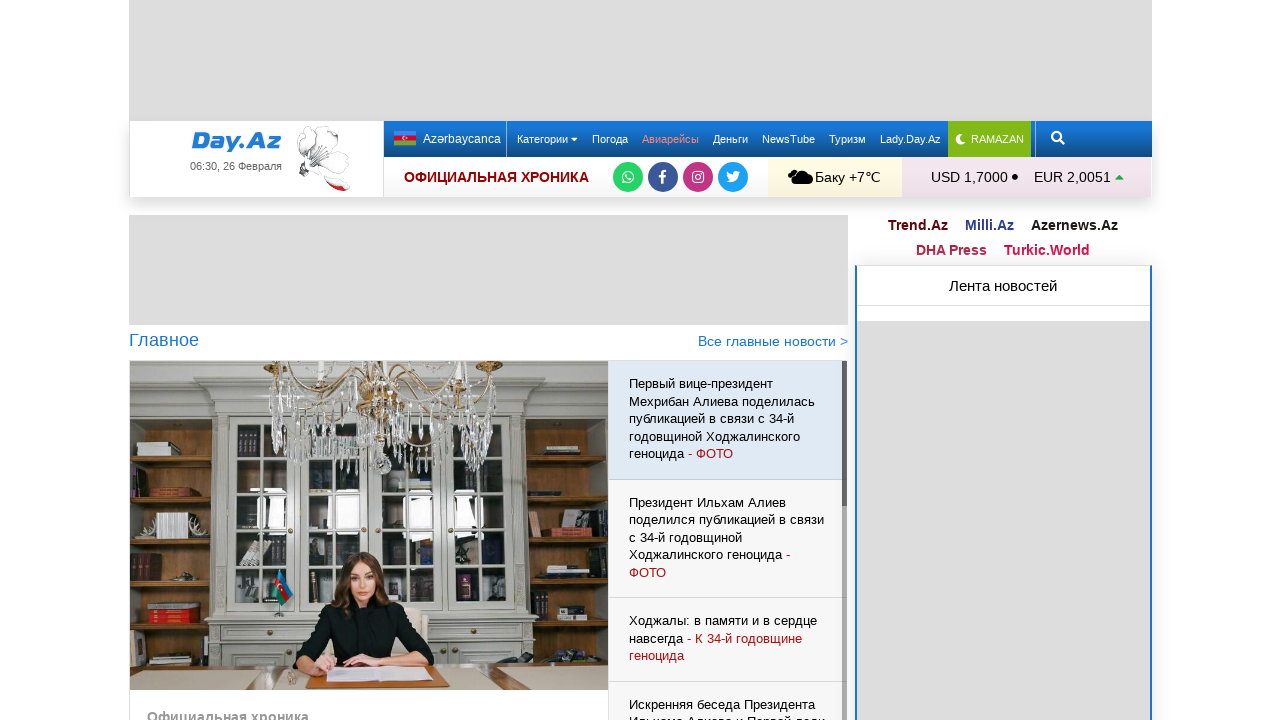

Listed footer link: 
                        
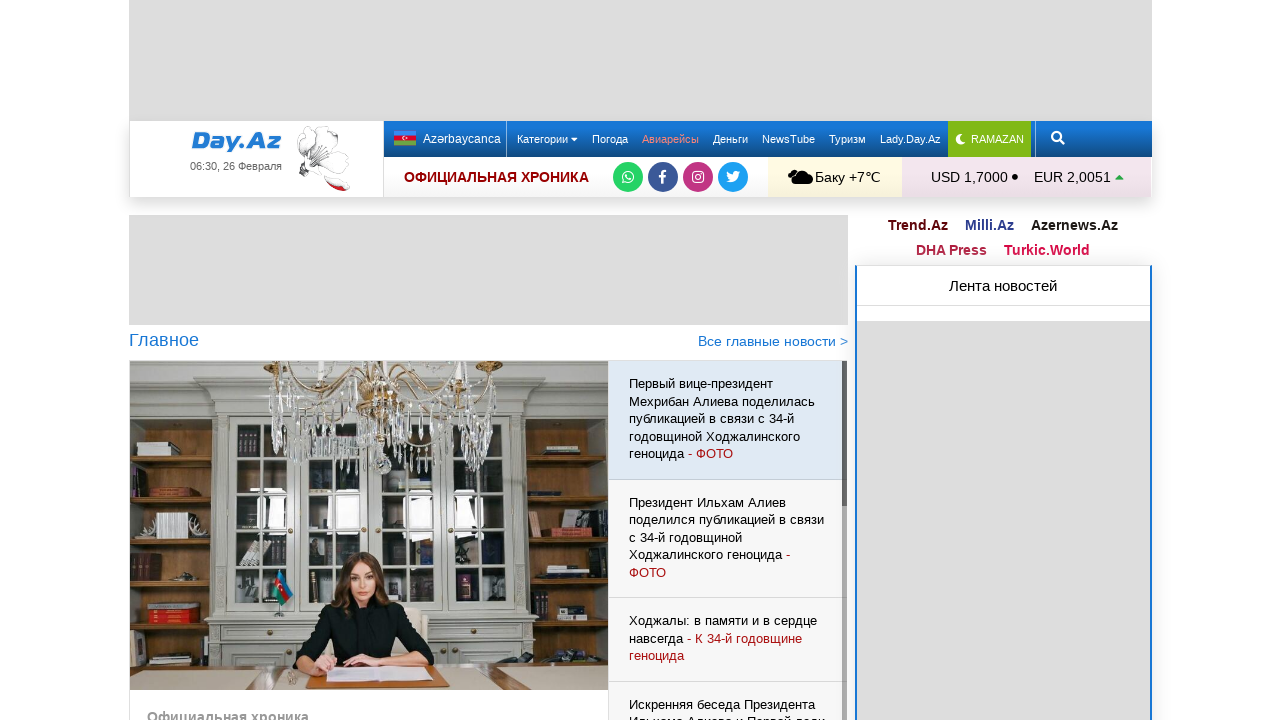

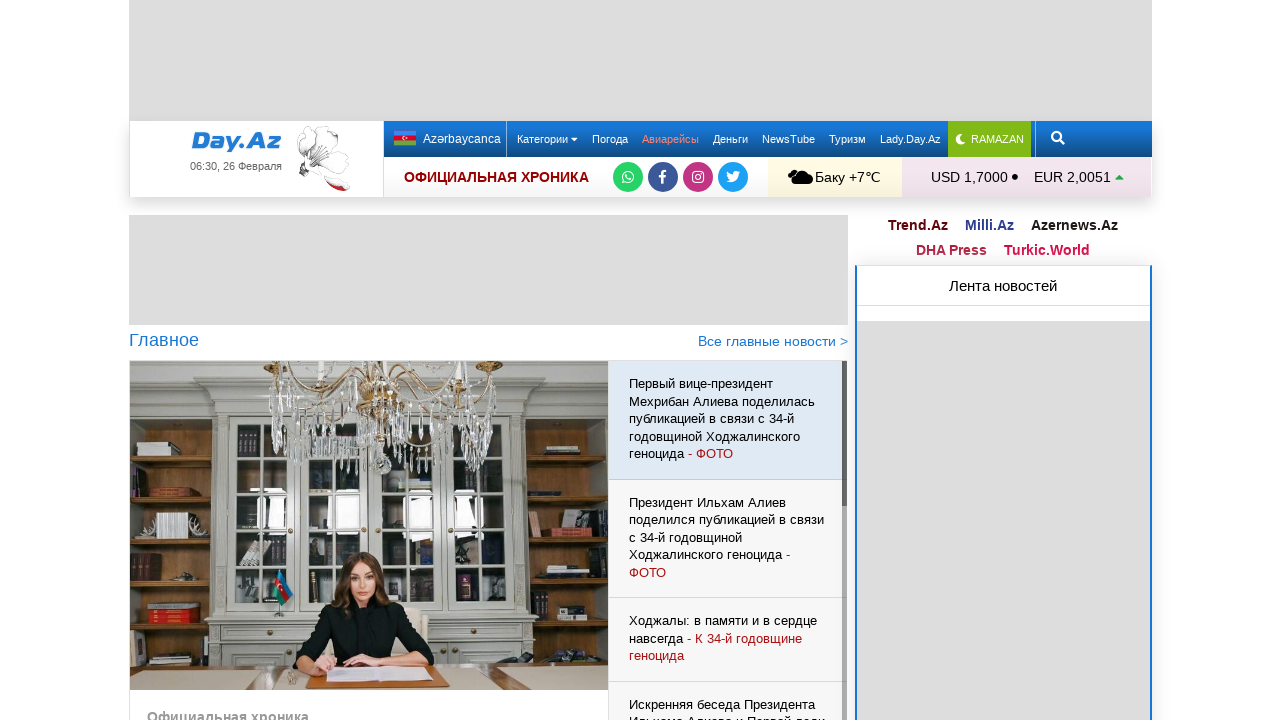